Navigates to GitHub homepage and verifies the page loads correctly by checking the page title

Starting URL: https://github.com

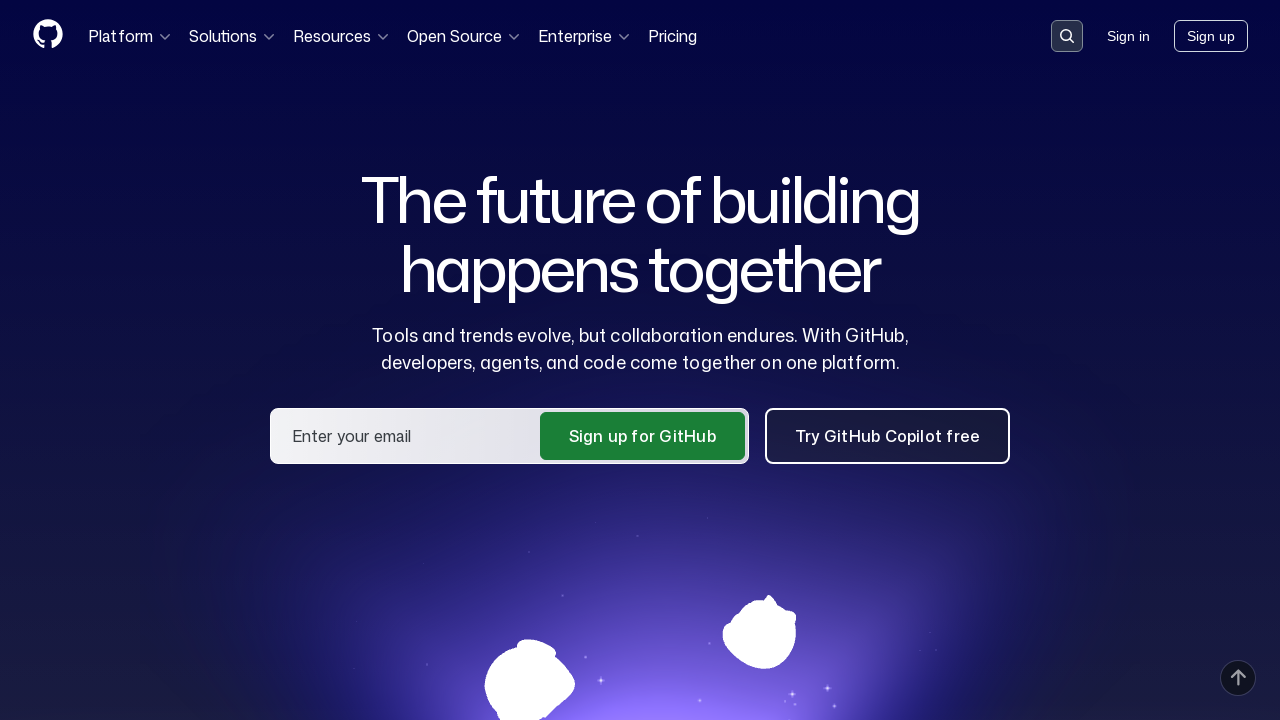

Navigated to GitHub homepage
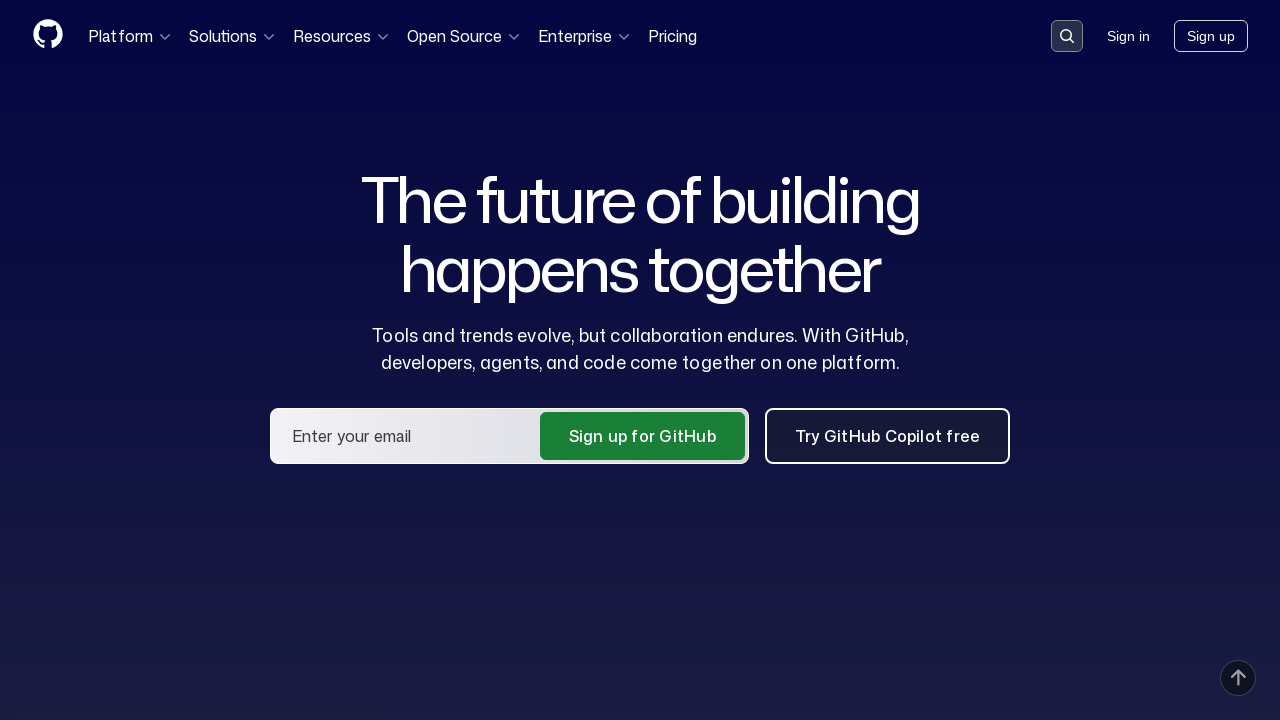

Page reached domcontentloaded state
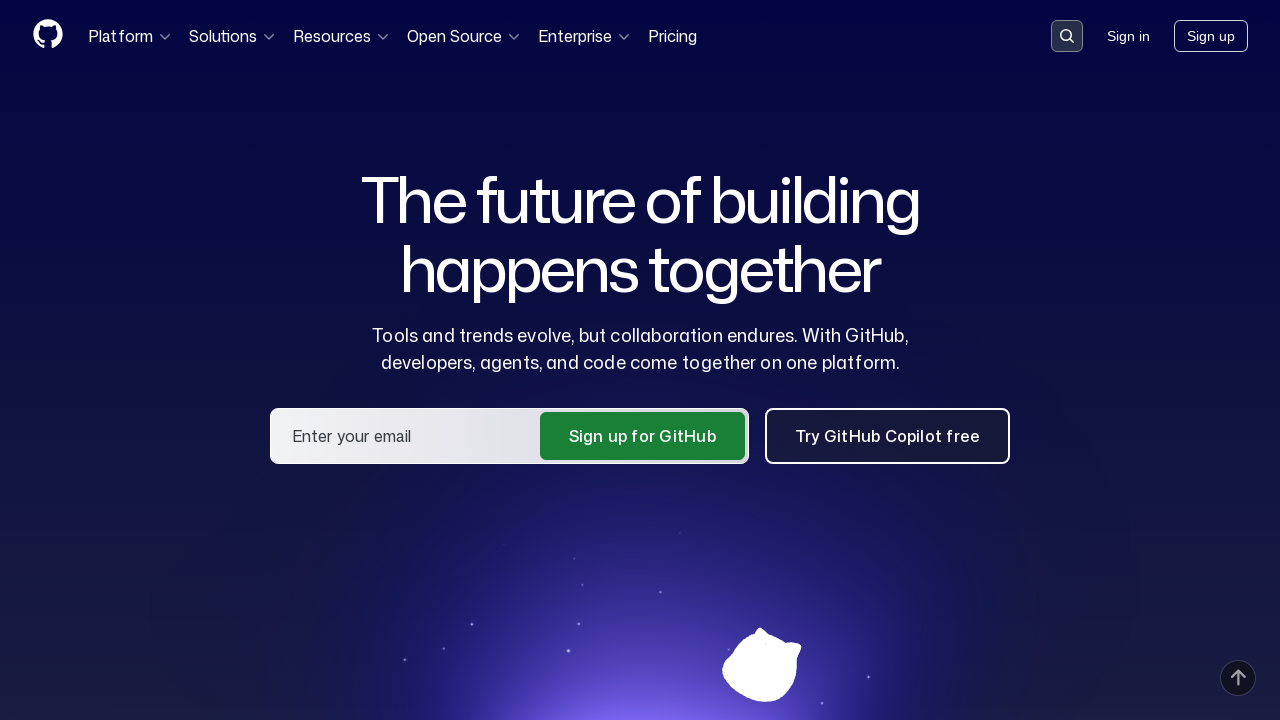

Verified page title contains 'GitHub'
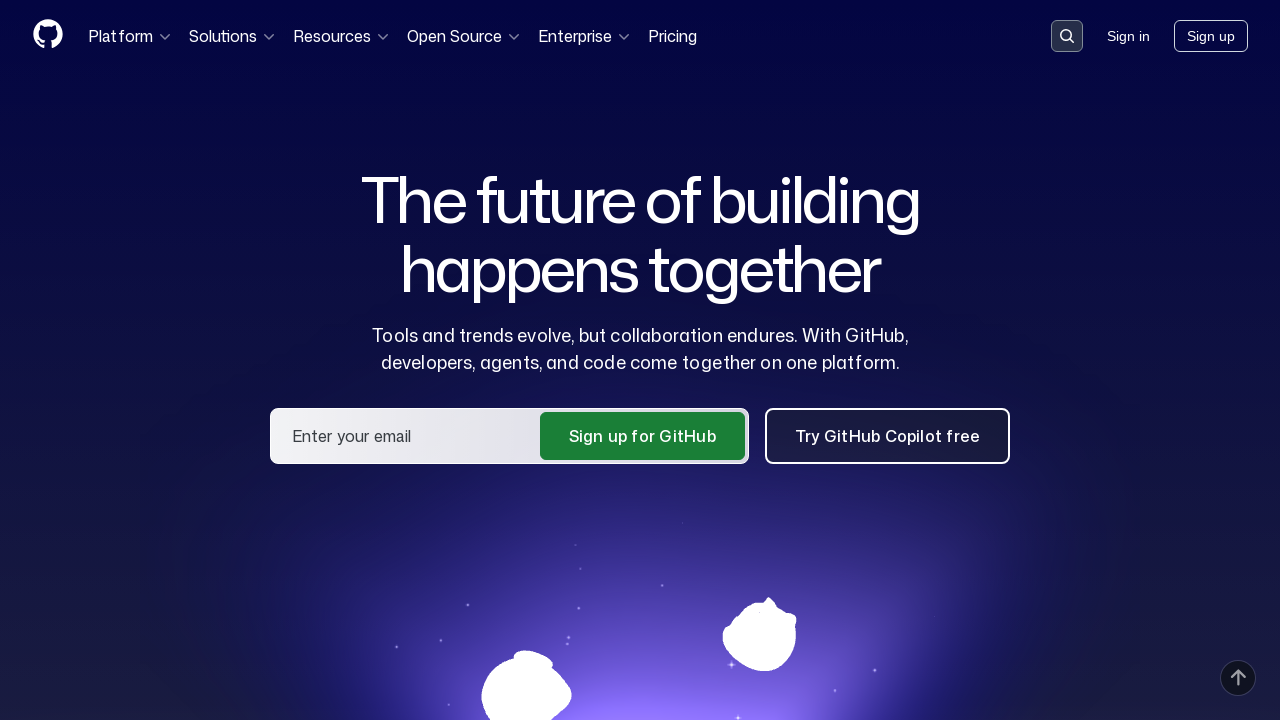

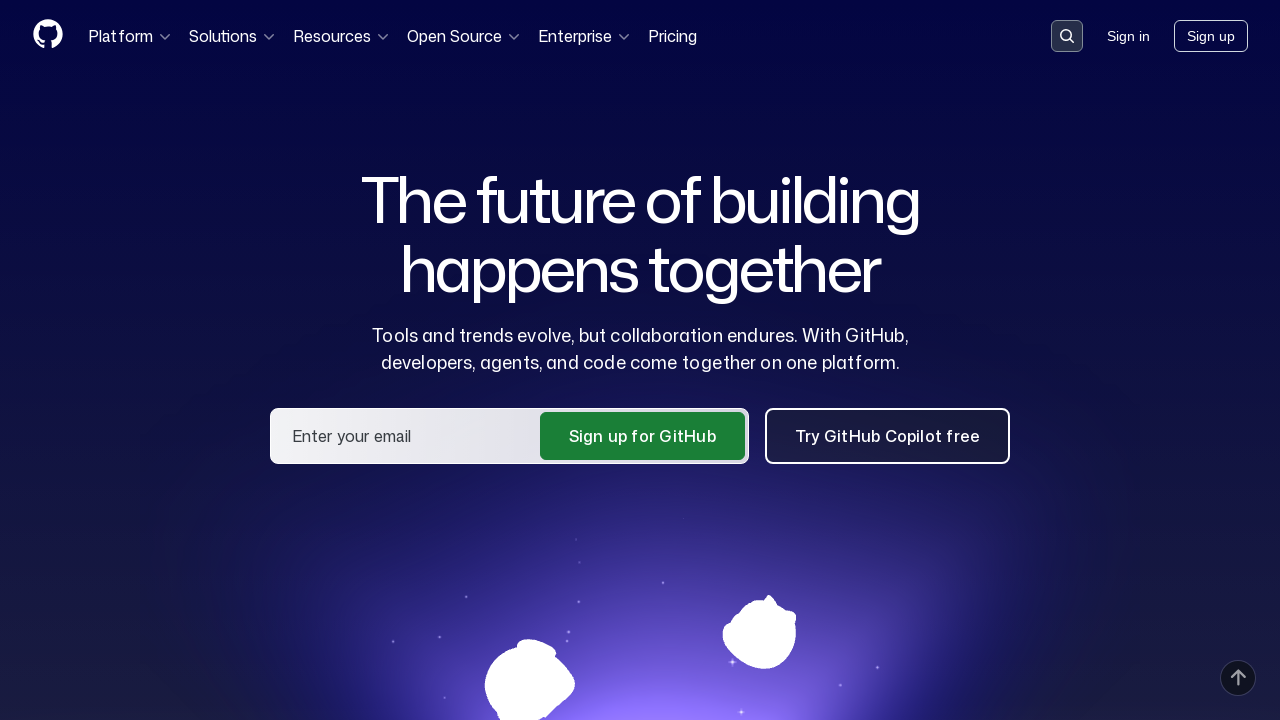